Verifies YouTube homepage title and checks that the logo is displayed

Starting URL: https://youtube.com

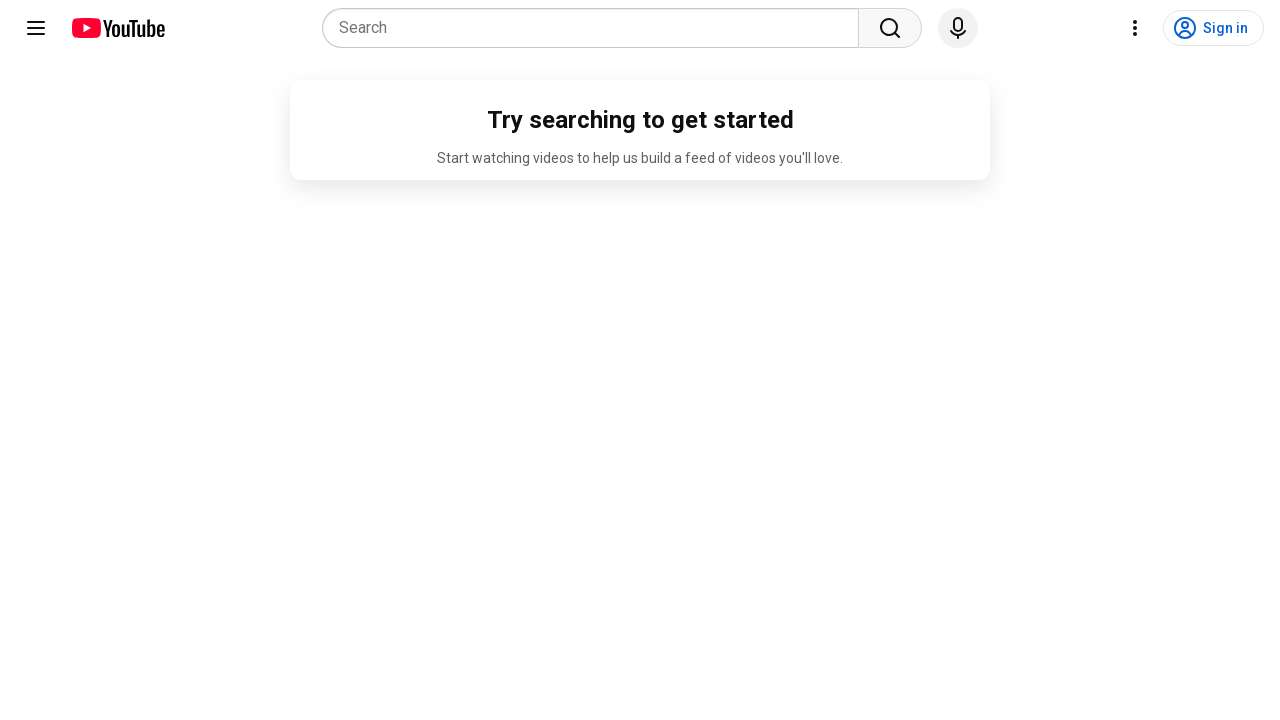

Navigated to YouTube homepage
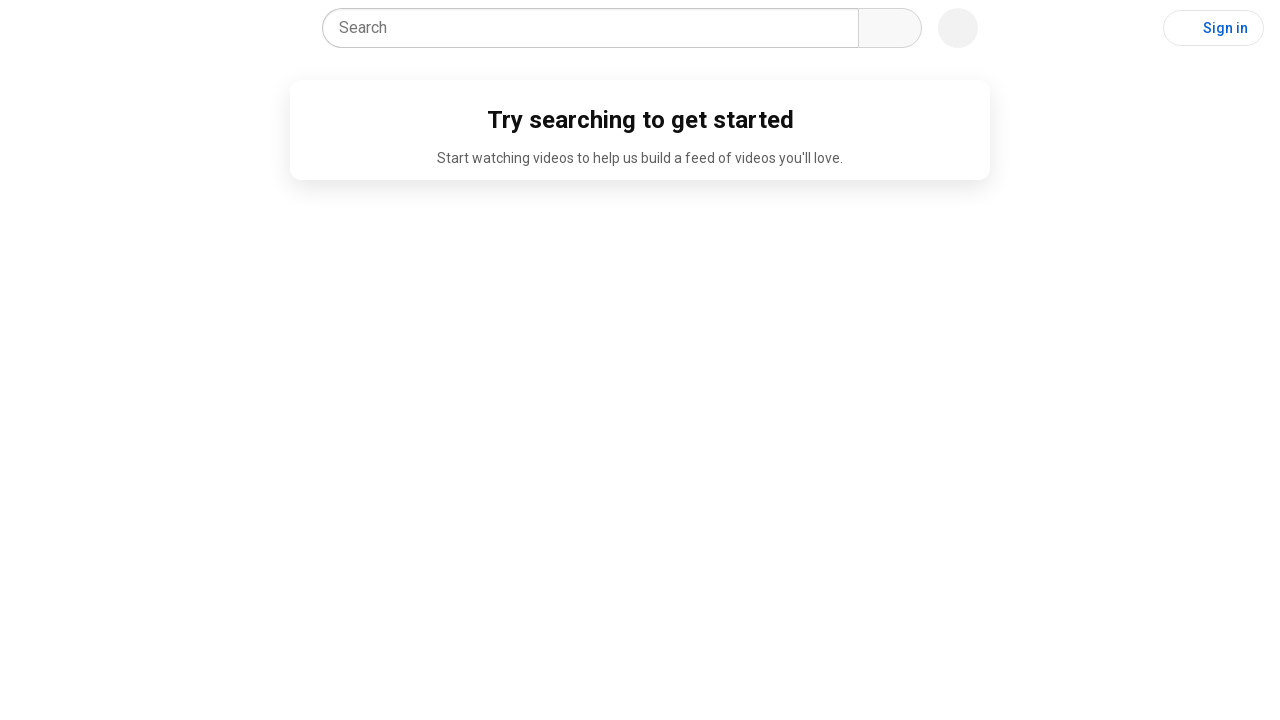

Verified YouTube homepage title is correct
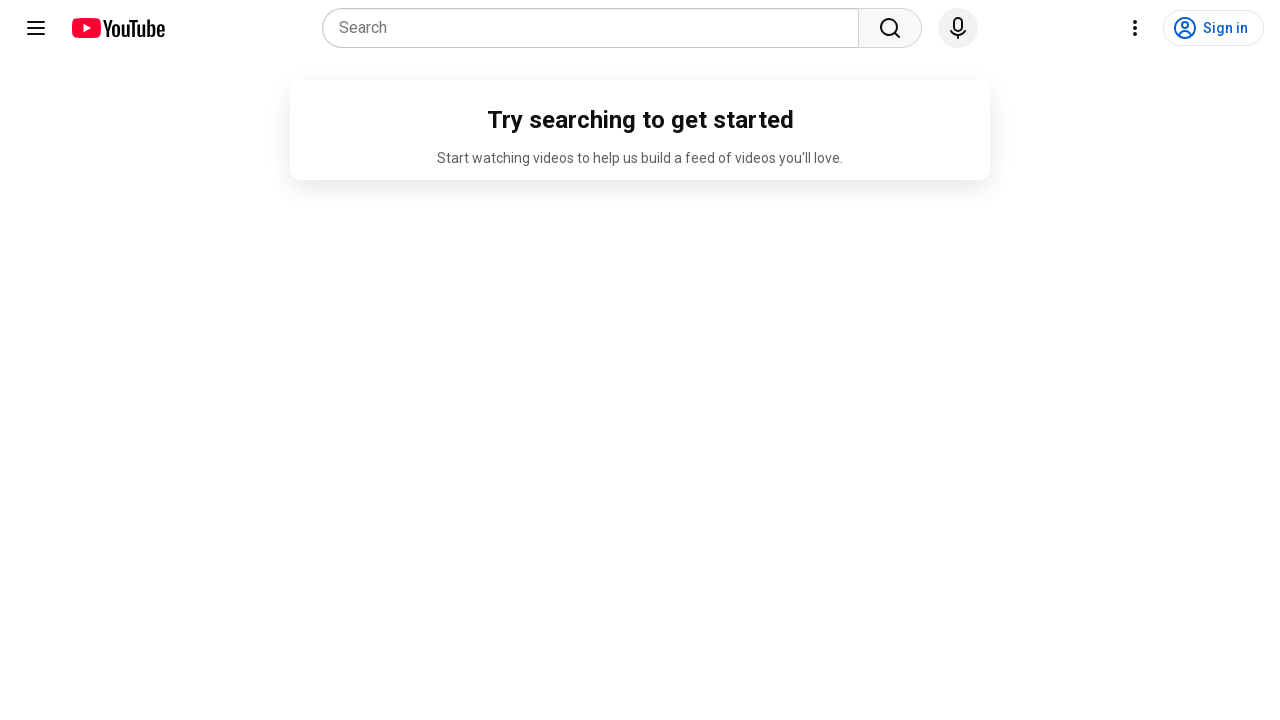

Verified YouTube logo is displayed
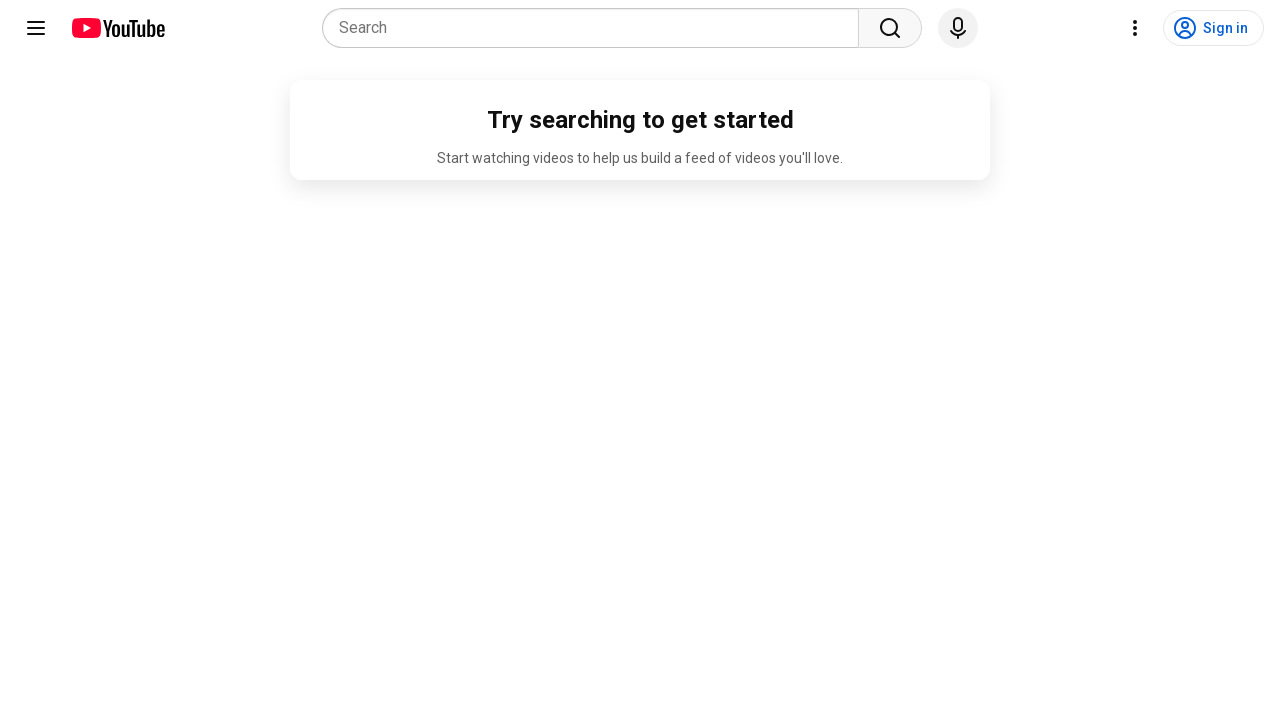

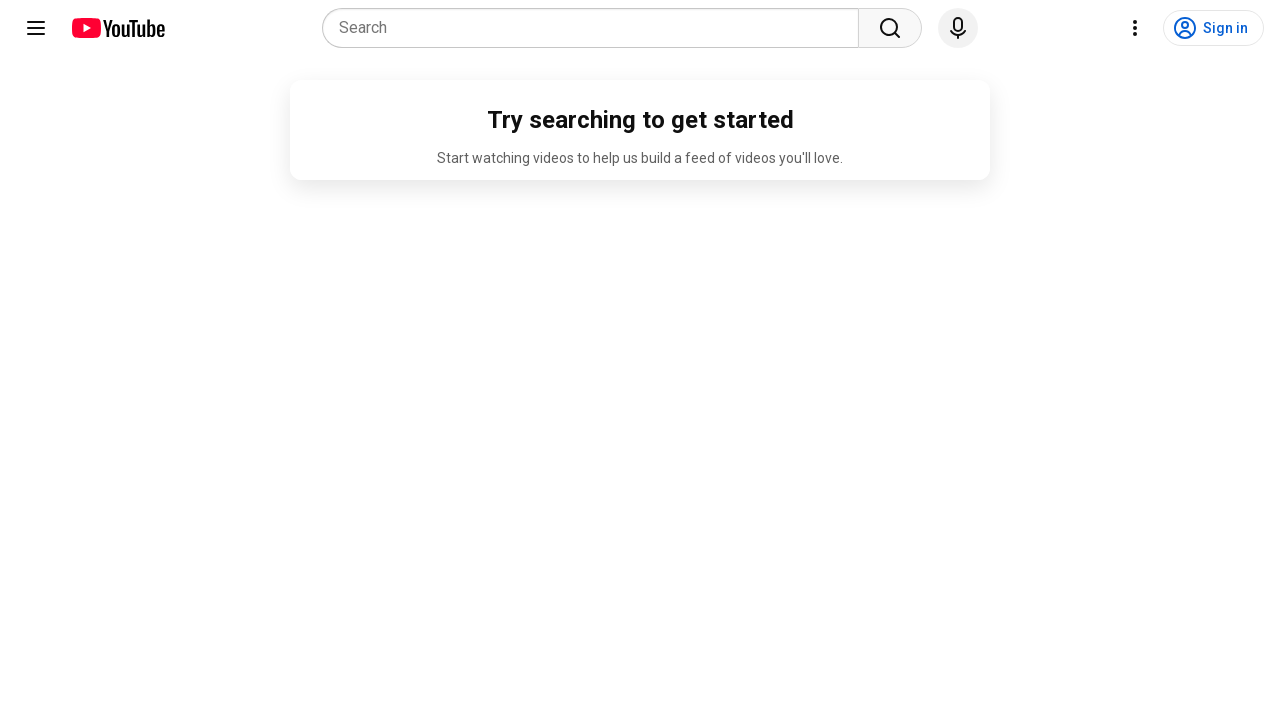